Tests the newsletter subscription functionality on the main page by scrolling to the footer, verifying the subscription label is visible, entering an email address, and confirming the success message appears.

Starting URL: https://automationexercise.com/

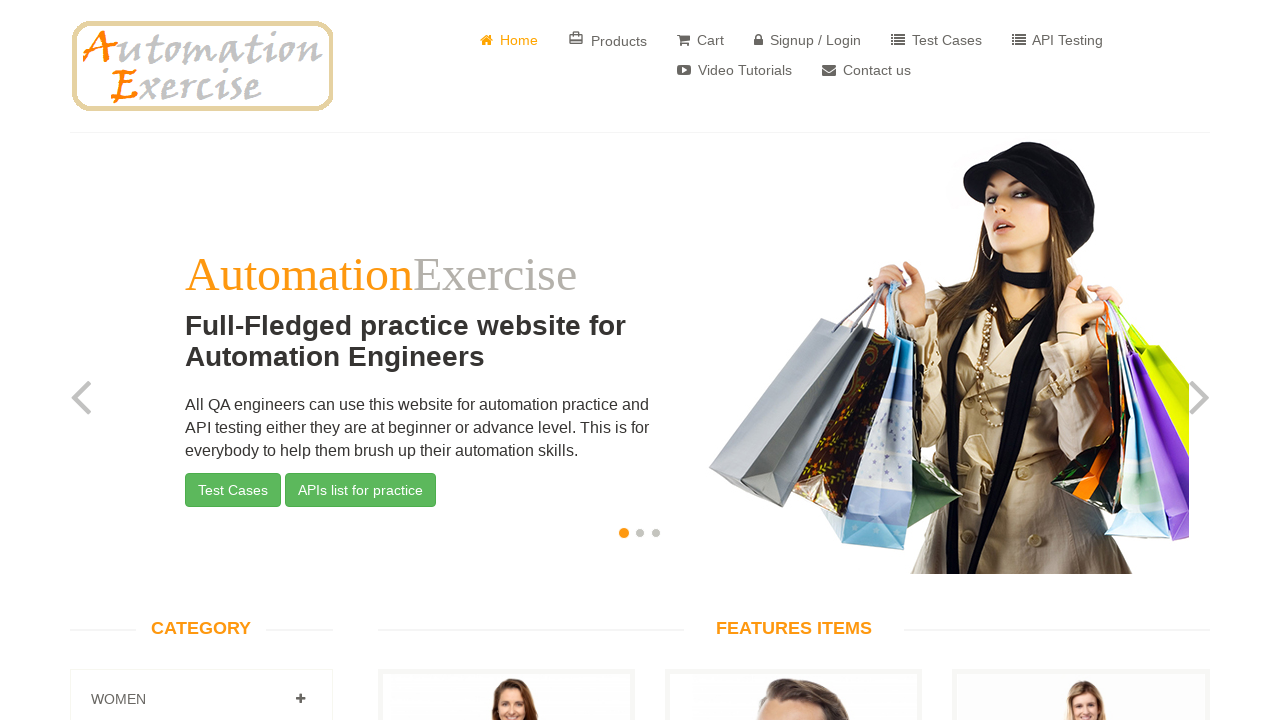

Logo is visible on the page
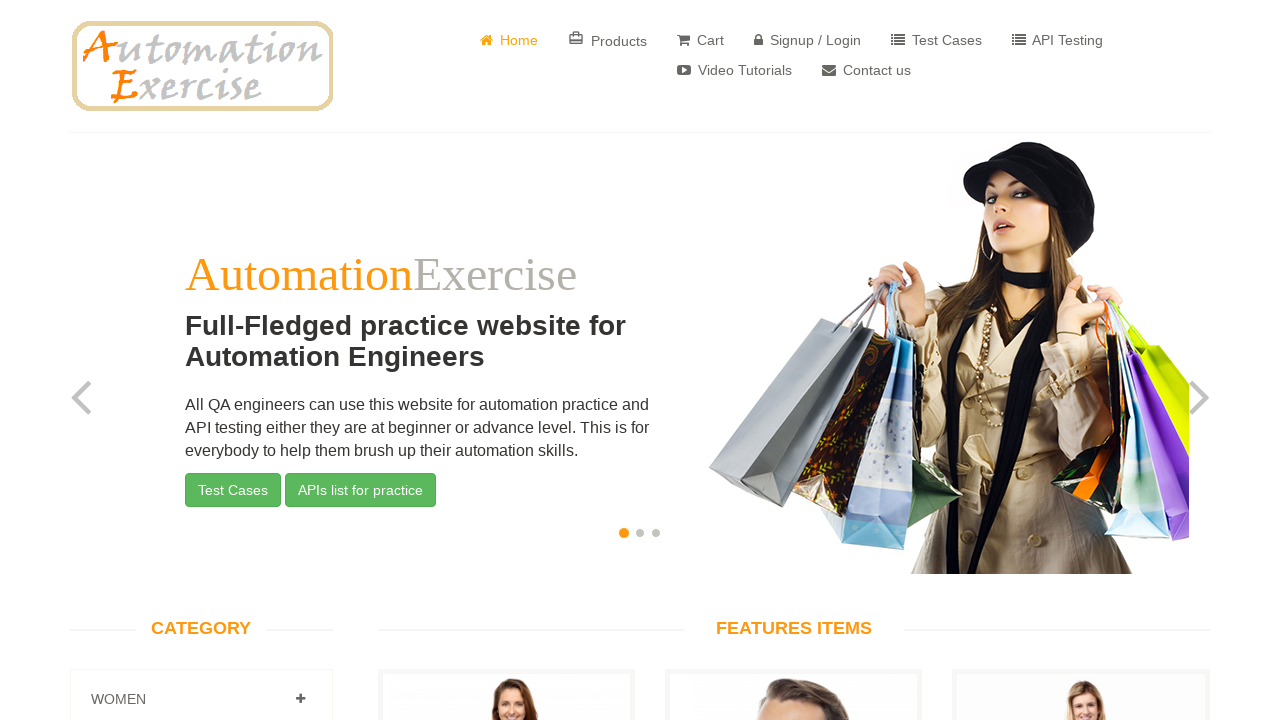

Scrolled to footer section
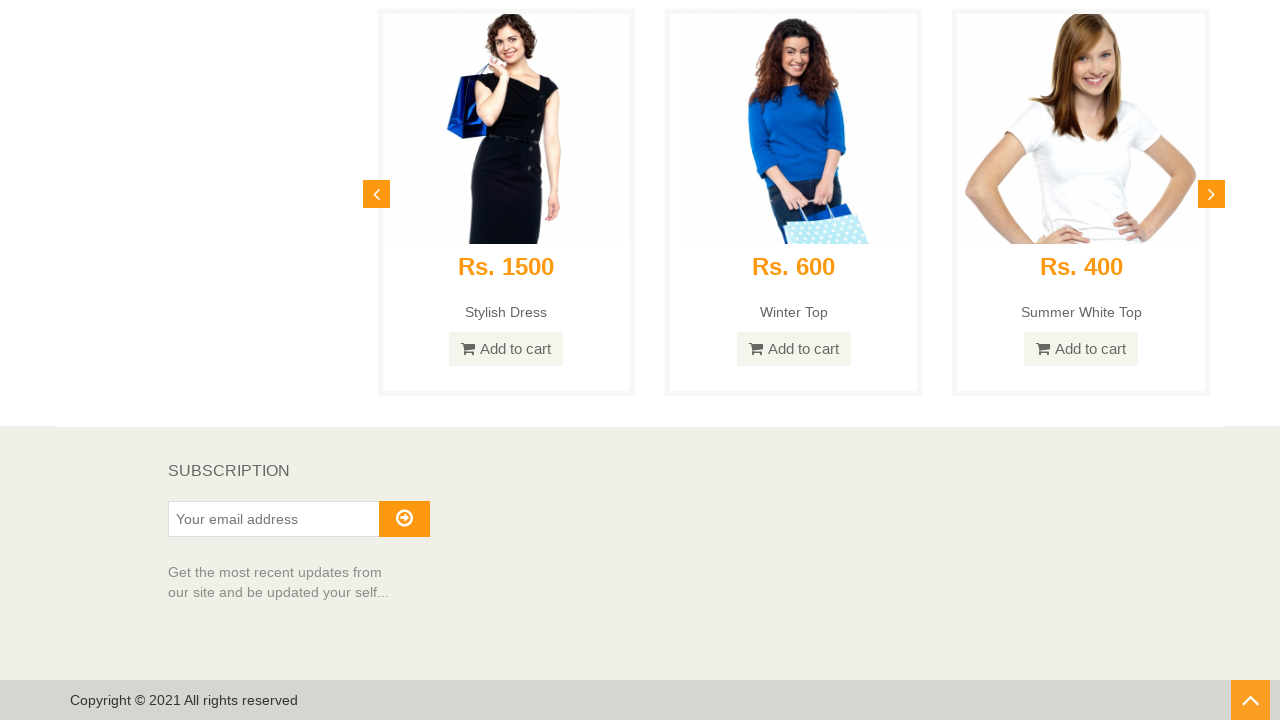

Subscription label is visible in footer
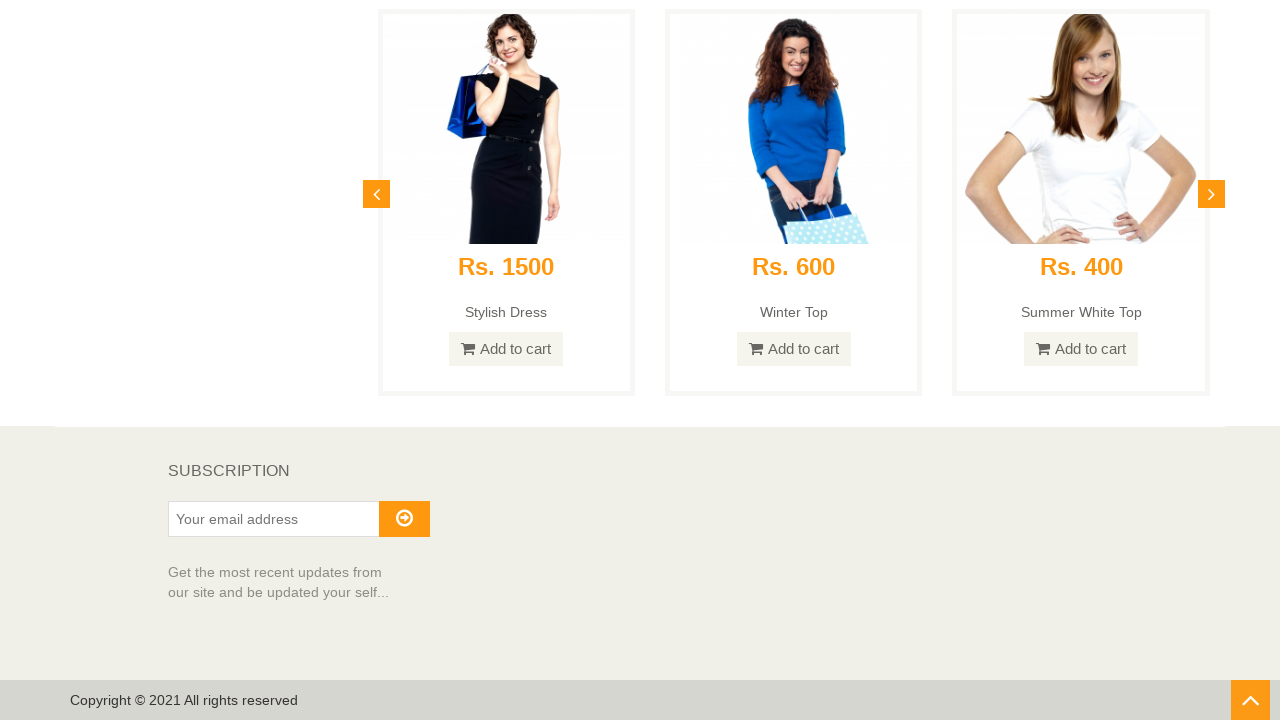

Entered email address 'newsletter_test@qa.test' in subscription field on #susbscribe_email
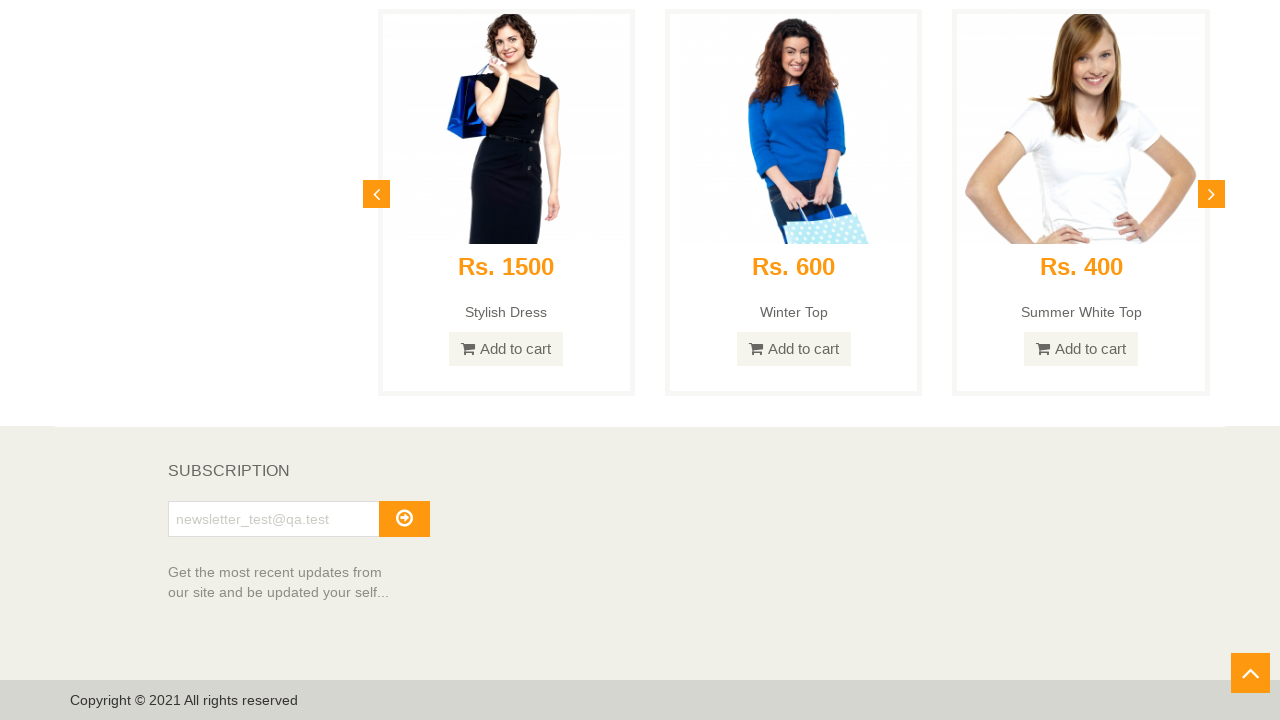

Clicked subscribe button at (404, 519) on #subscribe
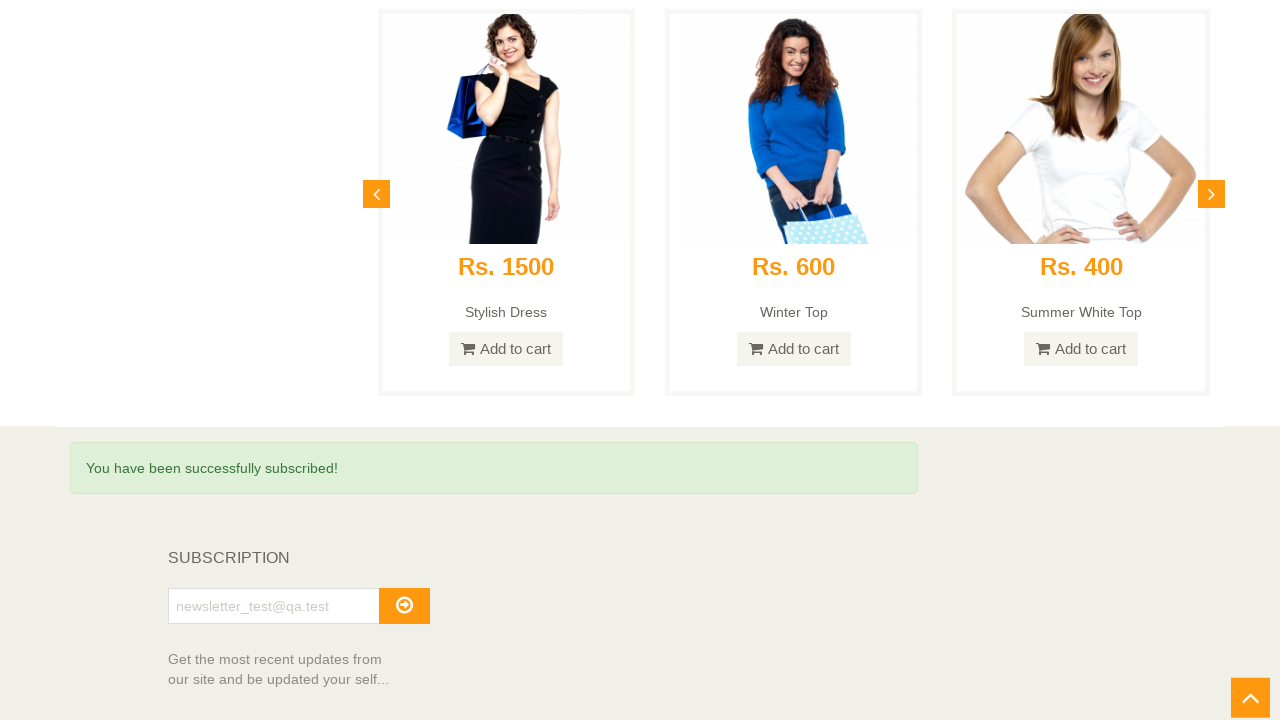

Success message appeared: 'You have been successfully subscribed!'
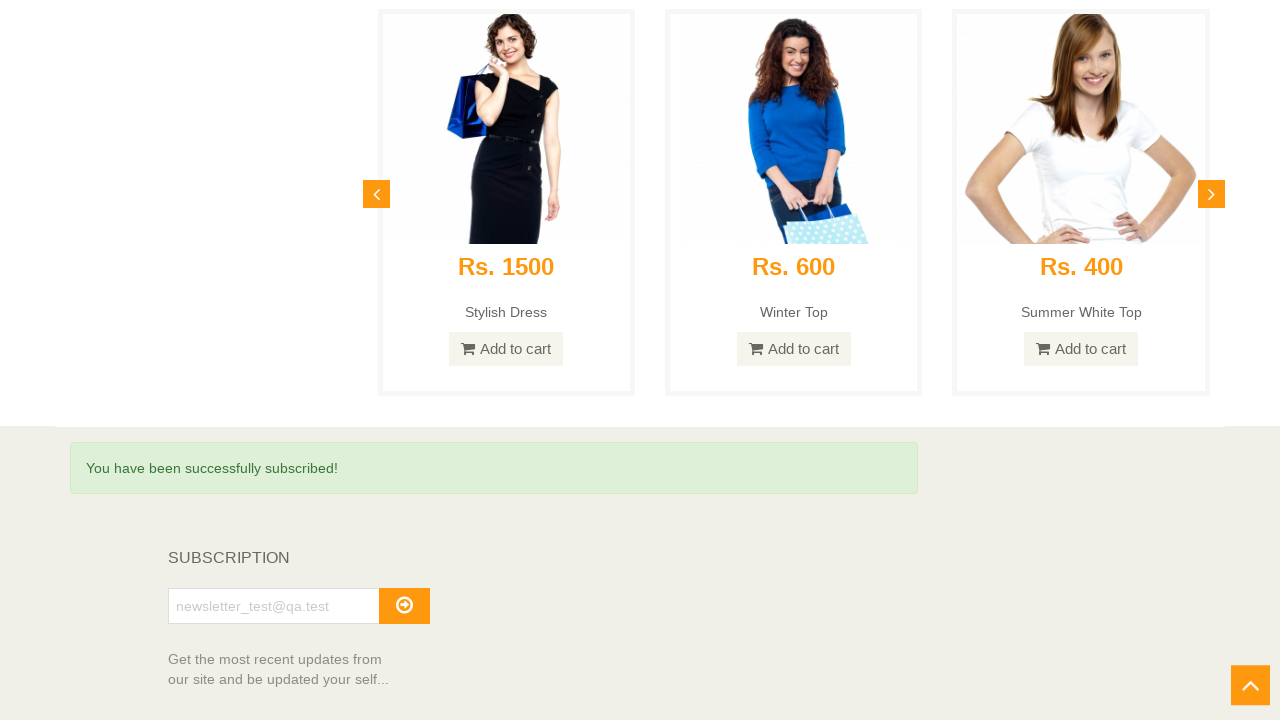

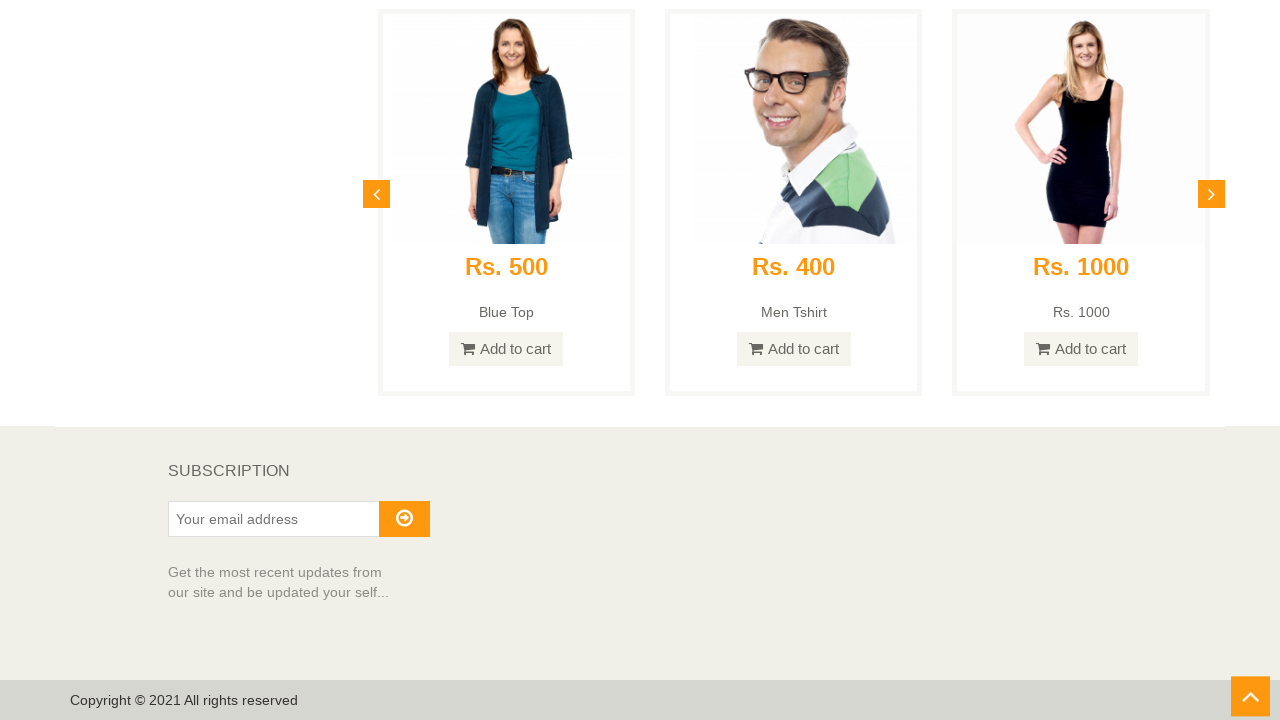